Tests that todo data persists after page reload

Starting URL: https://demo.playwright.dev/todomvc

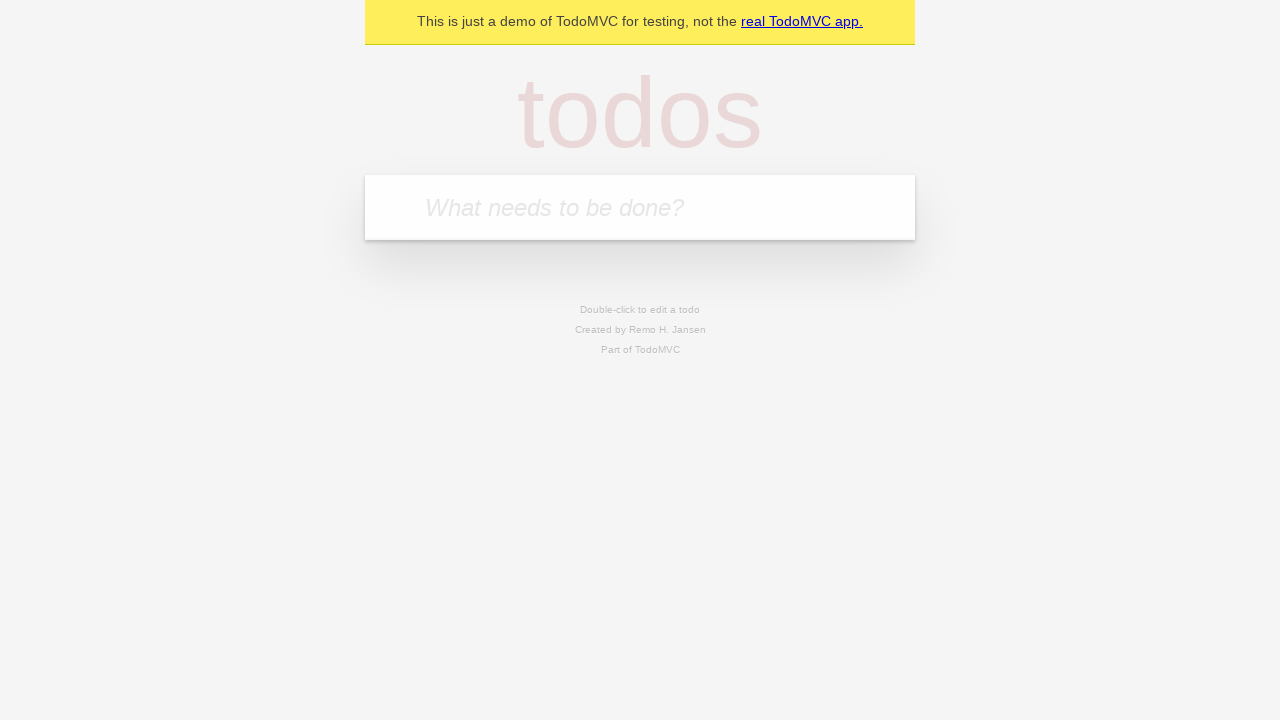

Filled todo input with 'buy some cheese' on internal:attr=[placeholder="What needs to be done?"i]
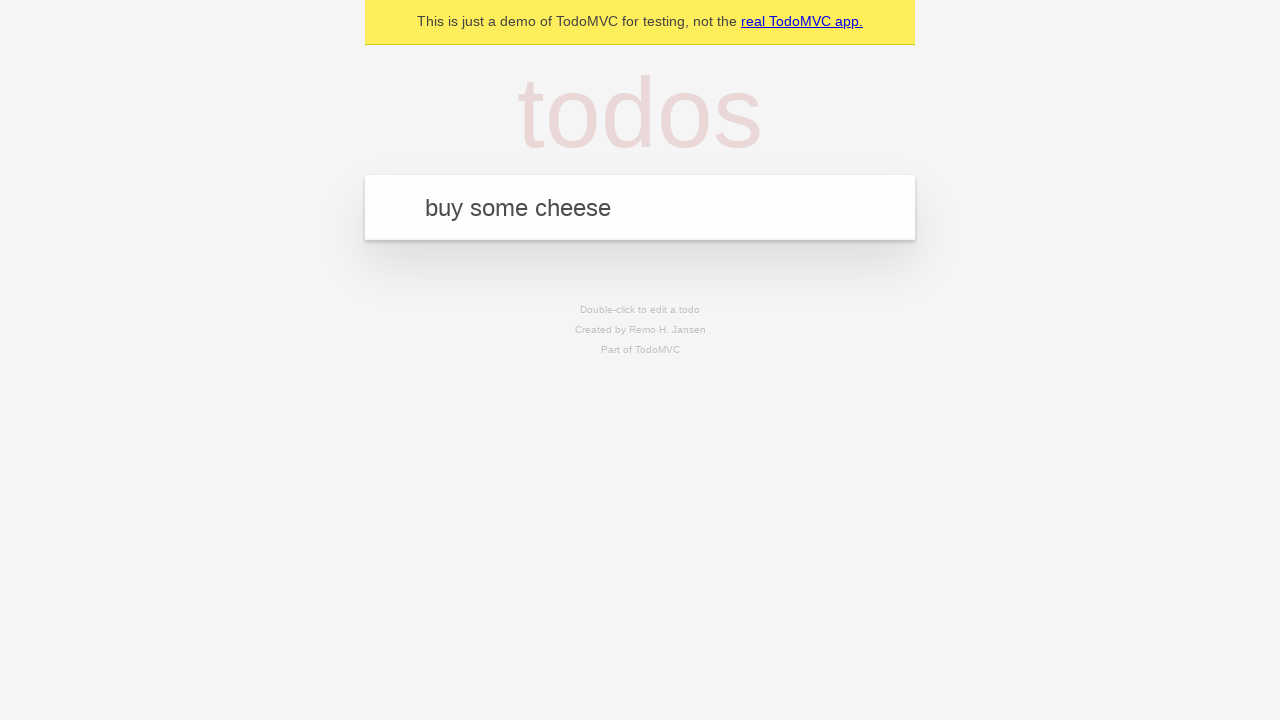

Pressed Enter to add first todo on internal:attr=[placeholder="What needs to be done?"i]
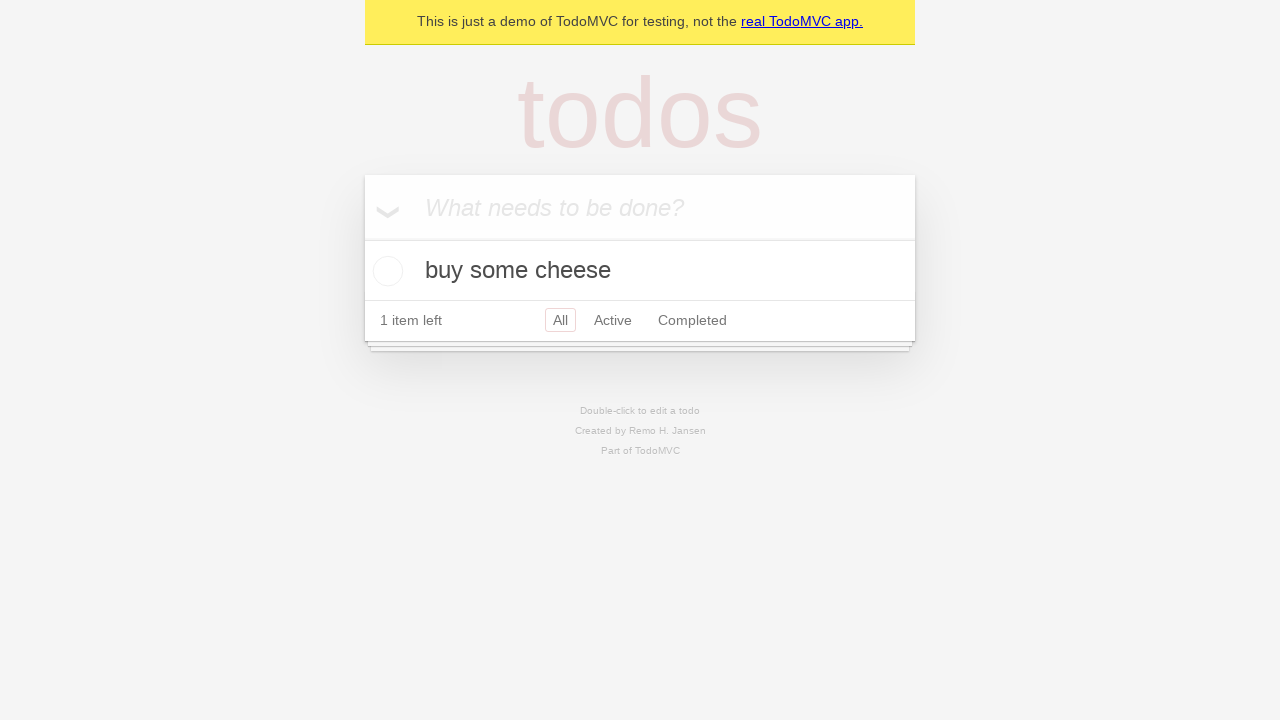

Filled todo input with 'feed the cat' on internal:attr=[placeholder="What needs to be done?"i]
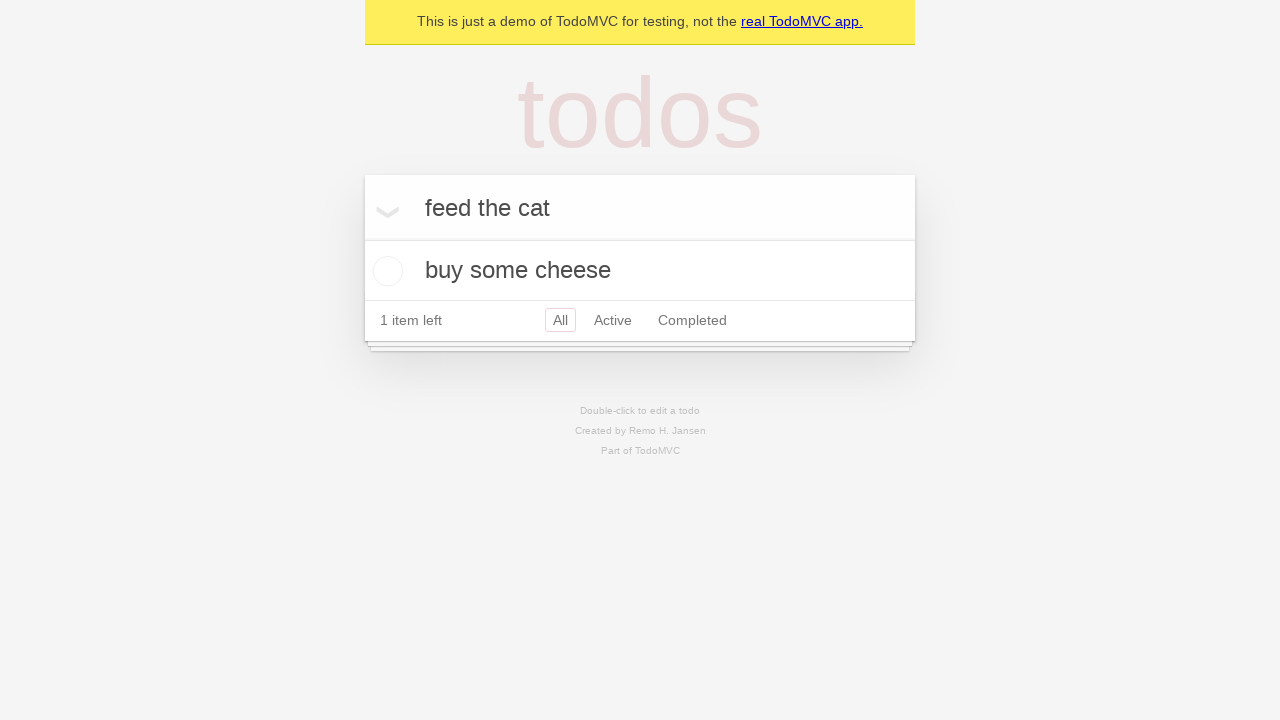

Pressed Enter to add second todo on internal:attr=[placeholder="What needs to be done?"i]
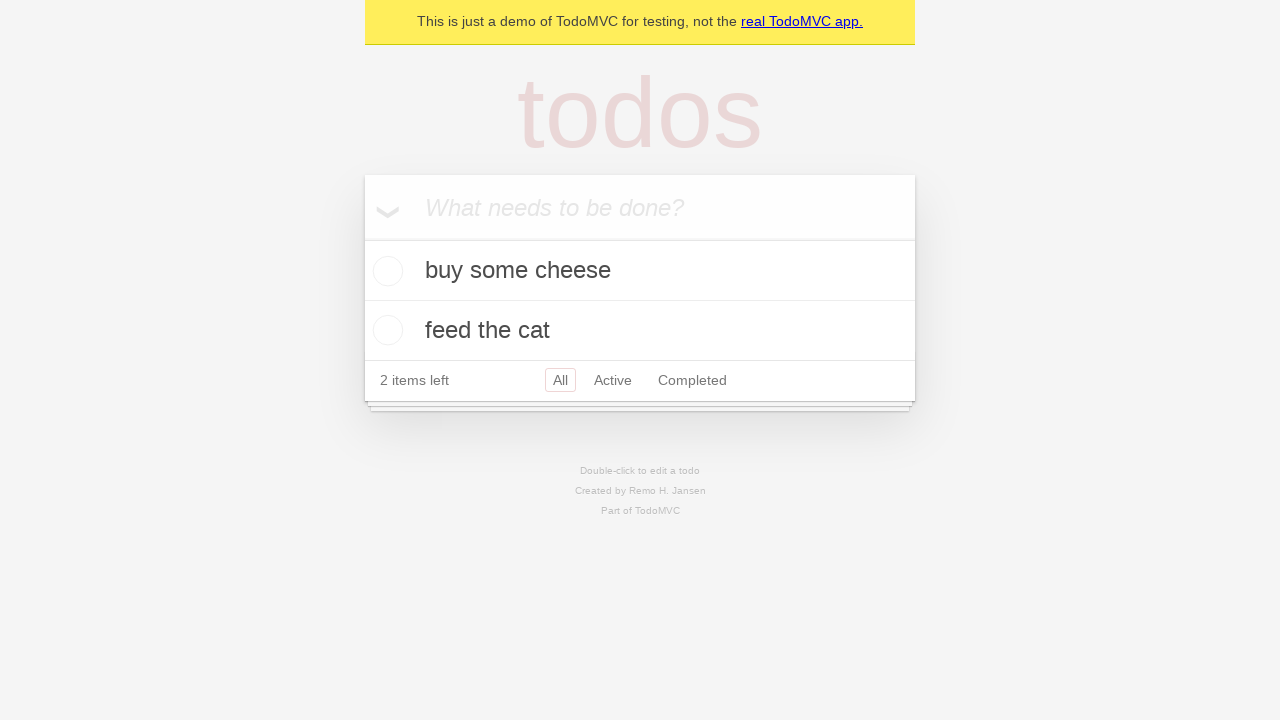

Waited for both todo items to load
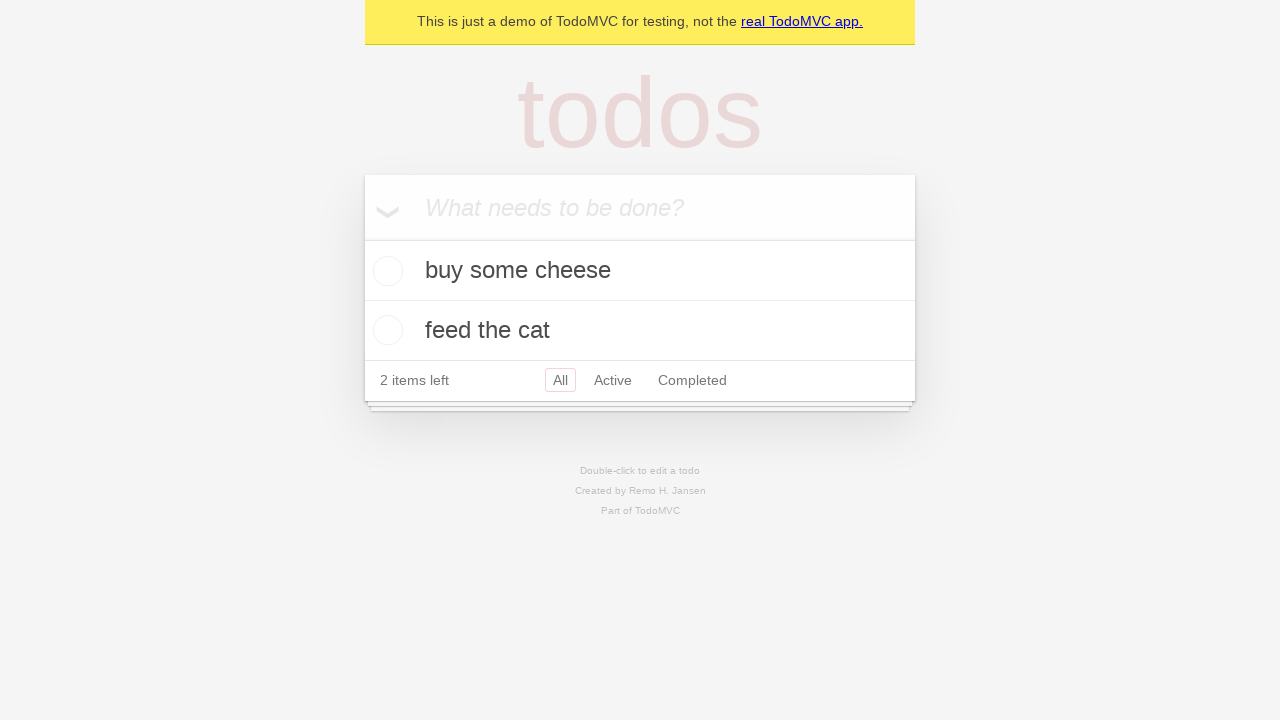

Checked the first todo item at (385, 271) on internal:testid=[data-testid="todo-item"s] >> nth=0 >> internal:role=checkbox
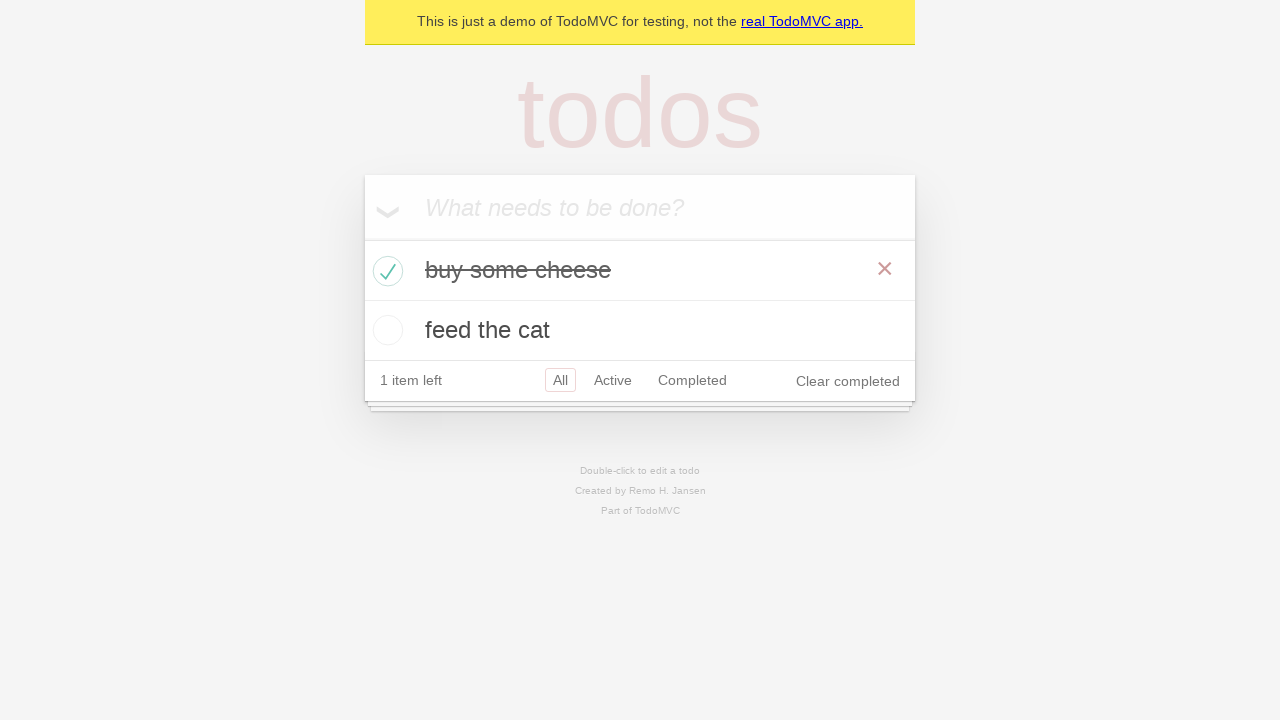

Reloaded the page to test data persistence
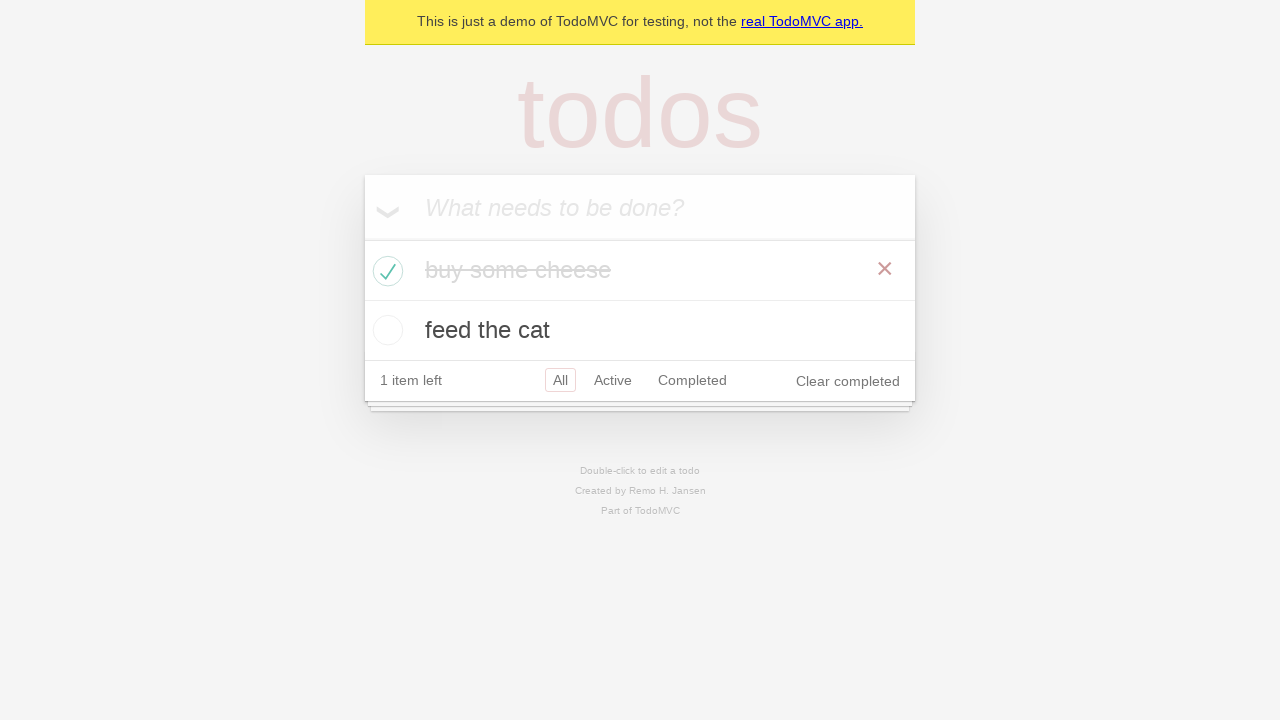

Verified both todo items persisted after page reload
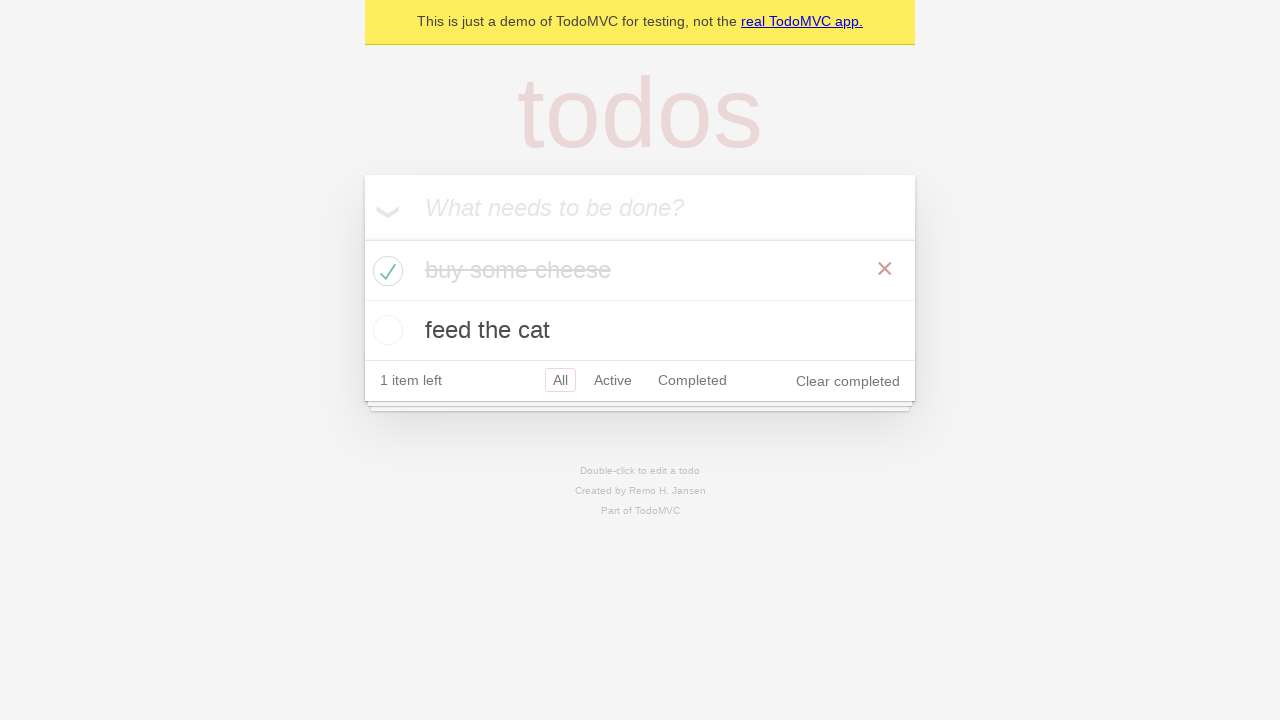

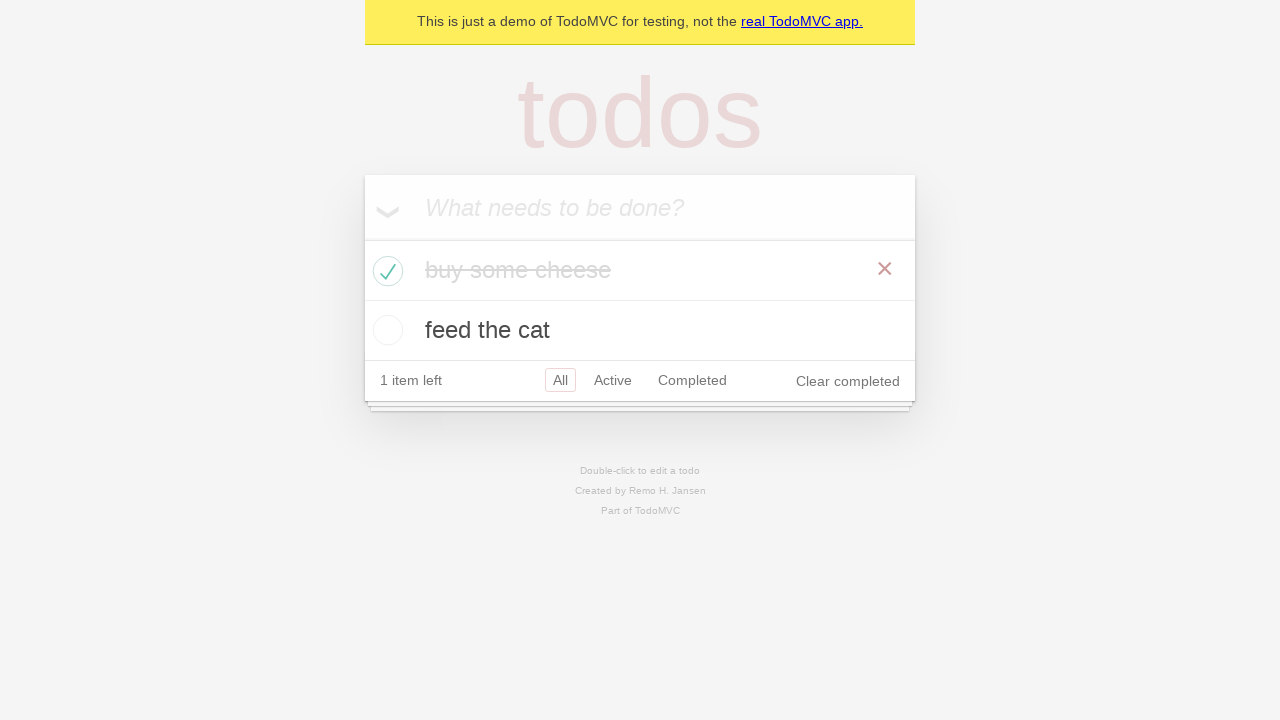